Demonstrates various mouse interactions including clicking, hovering, and right-clicking on a link element

Starting URL: https://the-internet.herokuapp.com/

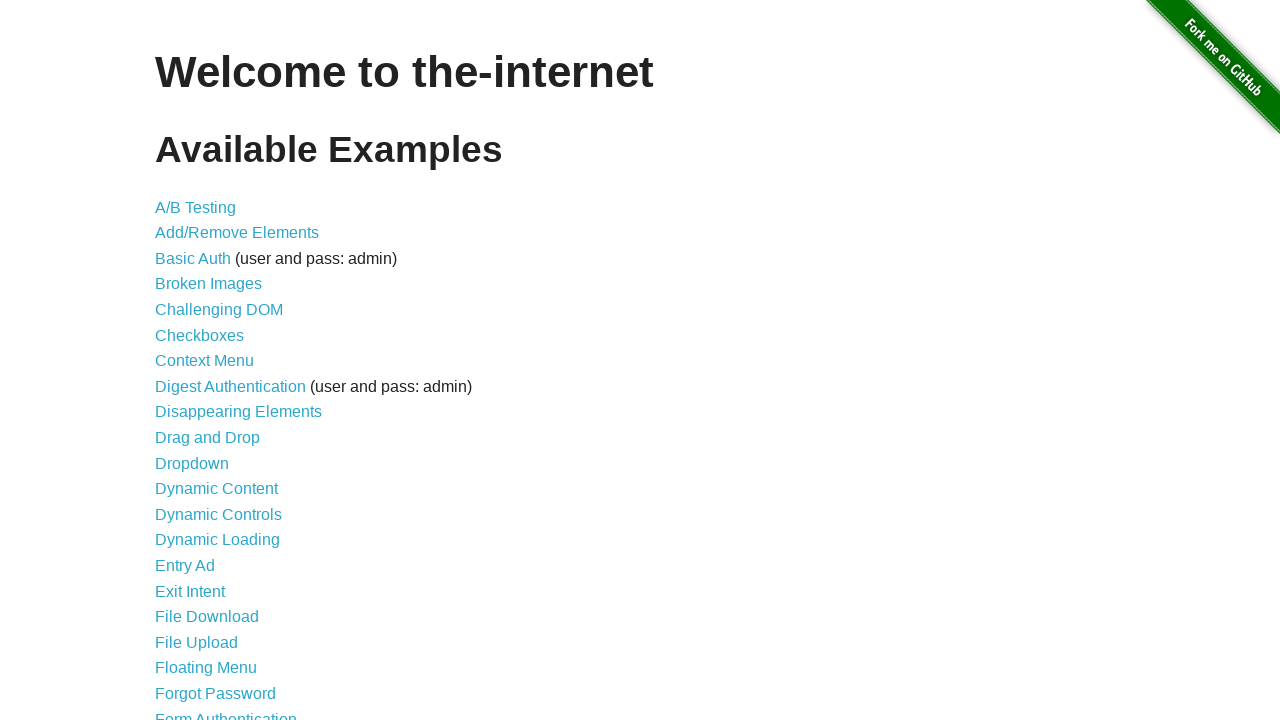

Clicked on the A/B Testing link at (196, 207) on xpath=//a[text()='A/B Testing']
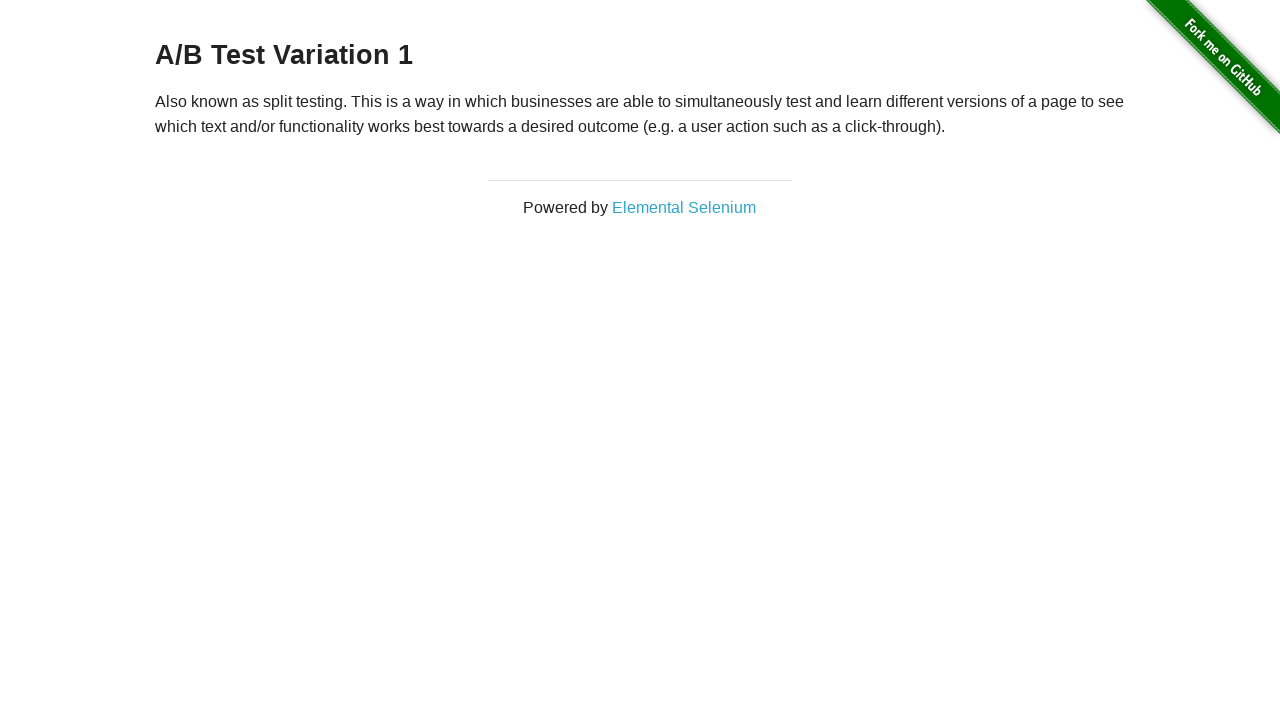

Navigated back to the main page
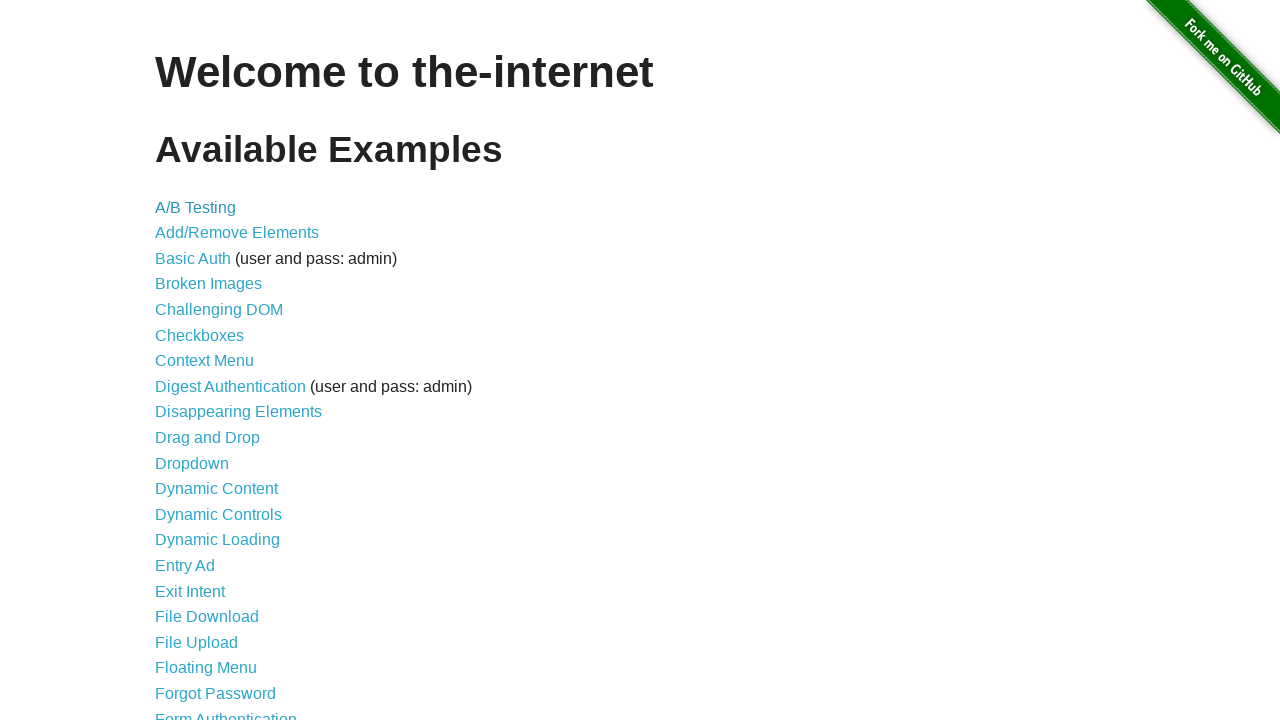

Hovered over the A/B Testing link at (196, 207) on xpath=//a[text()='A/B Testing']
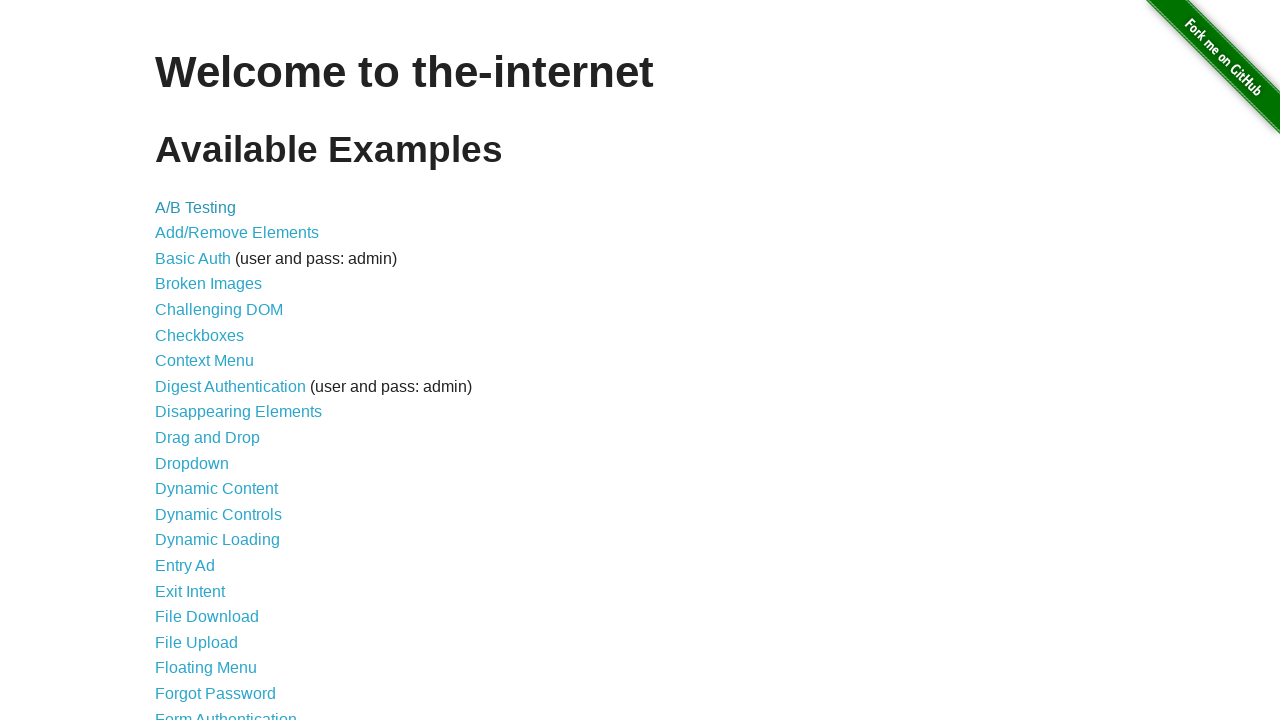

Right-clicked on the A/B Testing link at (196, 207) on //a[text()='A/B Testing']
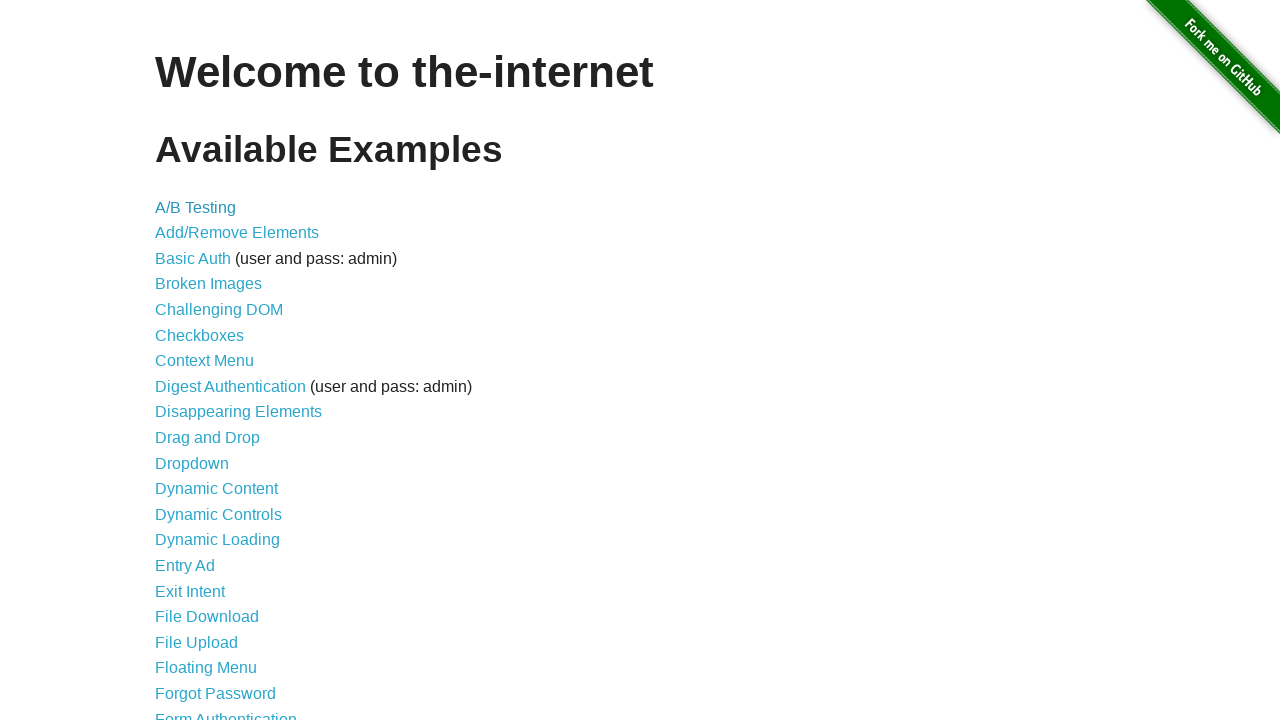

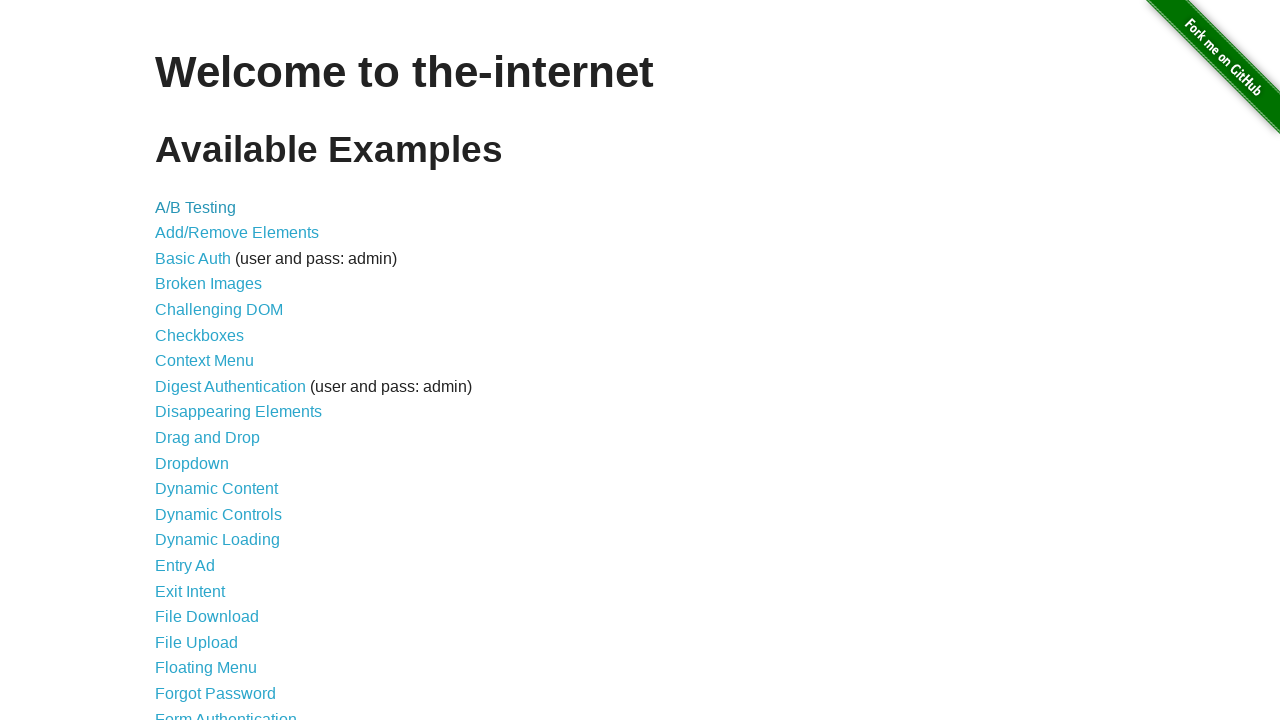